Tests un-marking items as complete by unchecking their toggle checkboxes

Starting URL: https://demo.playwright.dev/todomvc

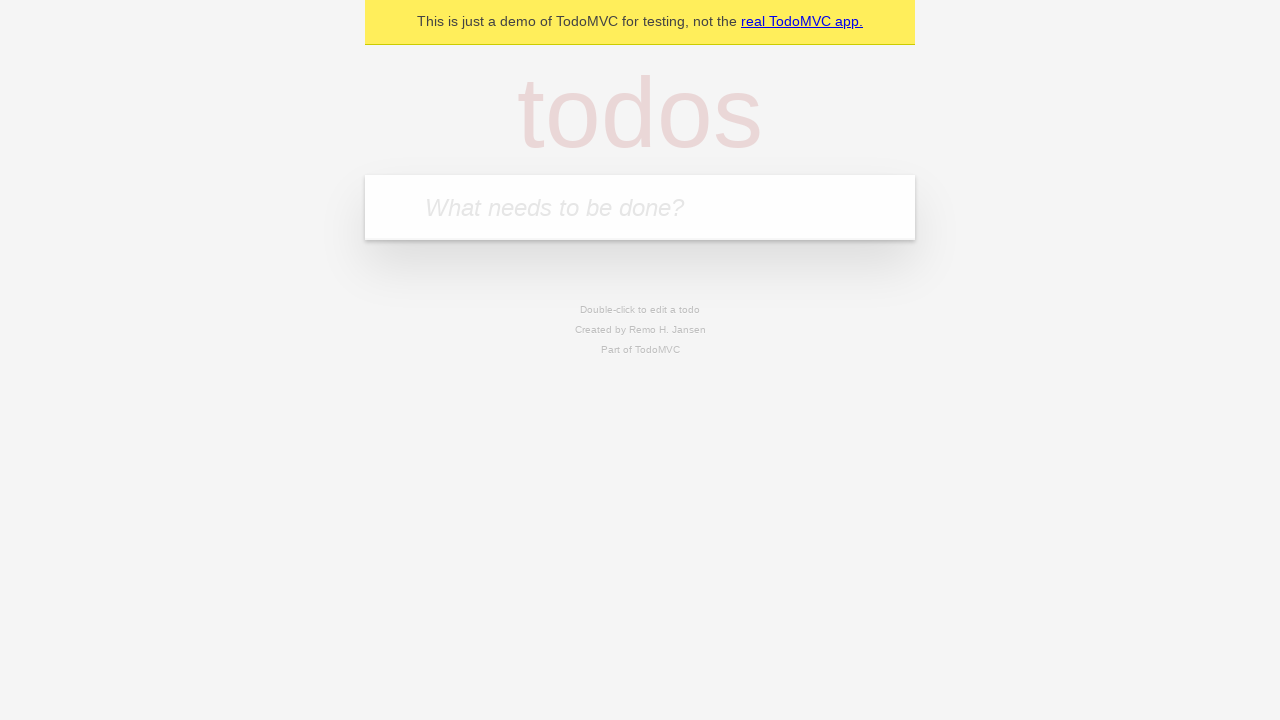

Filled new todo input with 'buy some cheese' on .new-todo
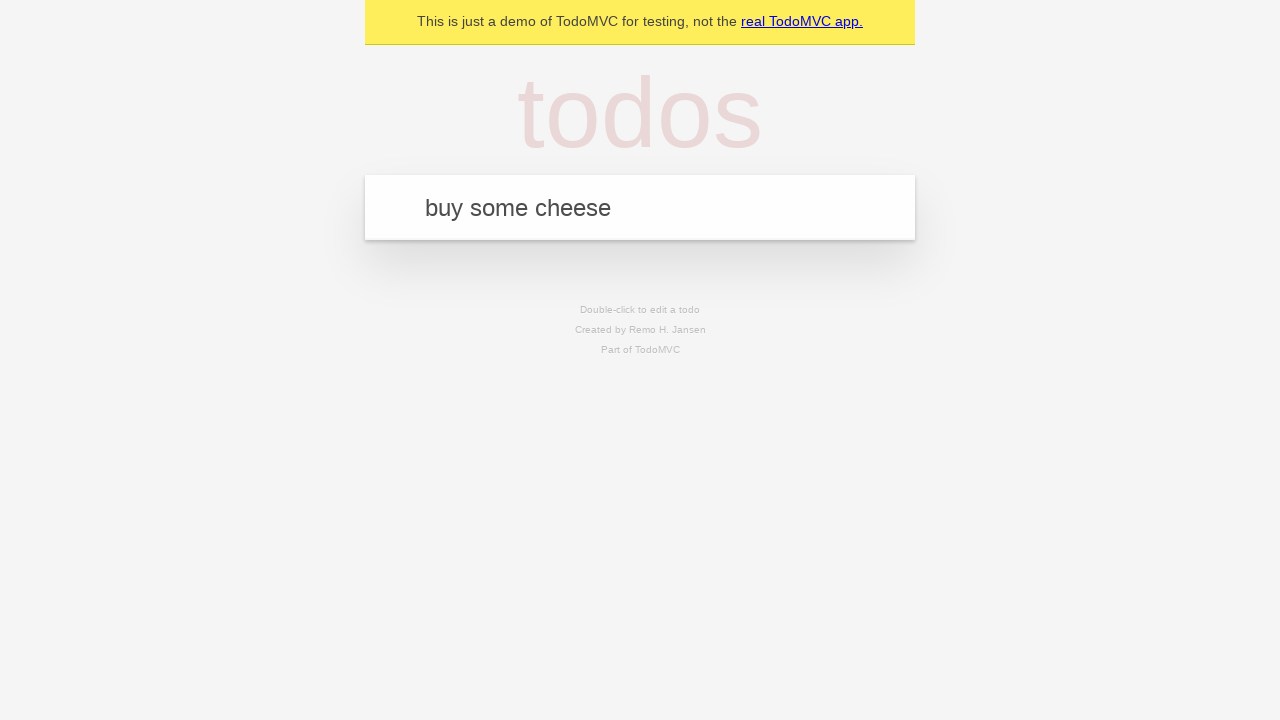

Pressed Enter to create first todo item on .new-todo
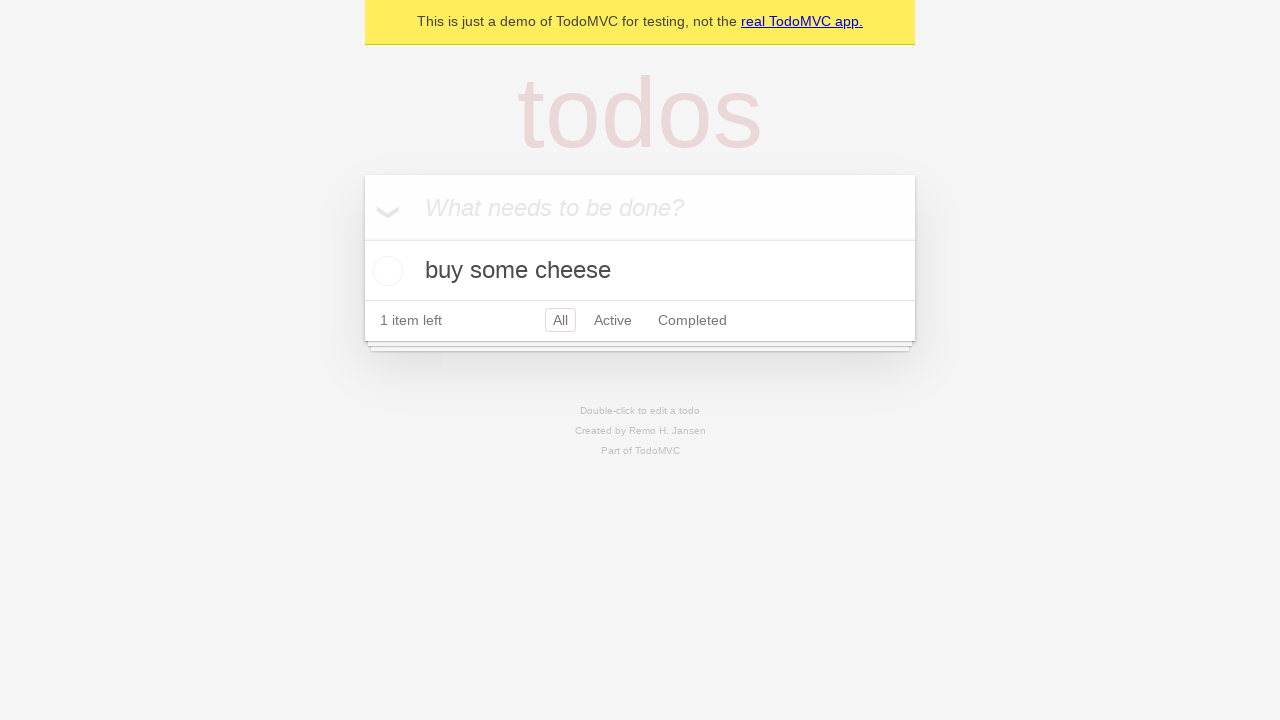

Filled new todo input with 'feed the cat' on .new-todo
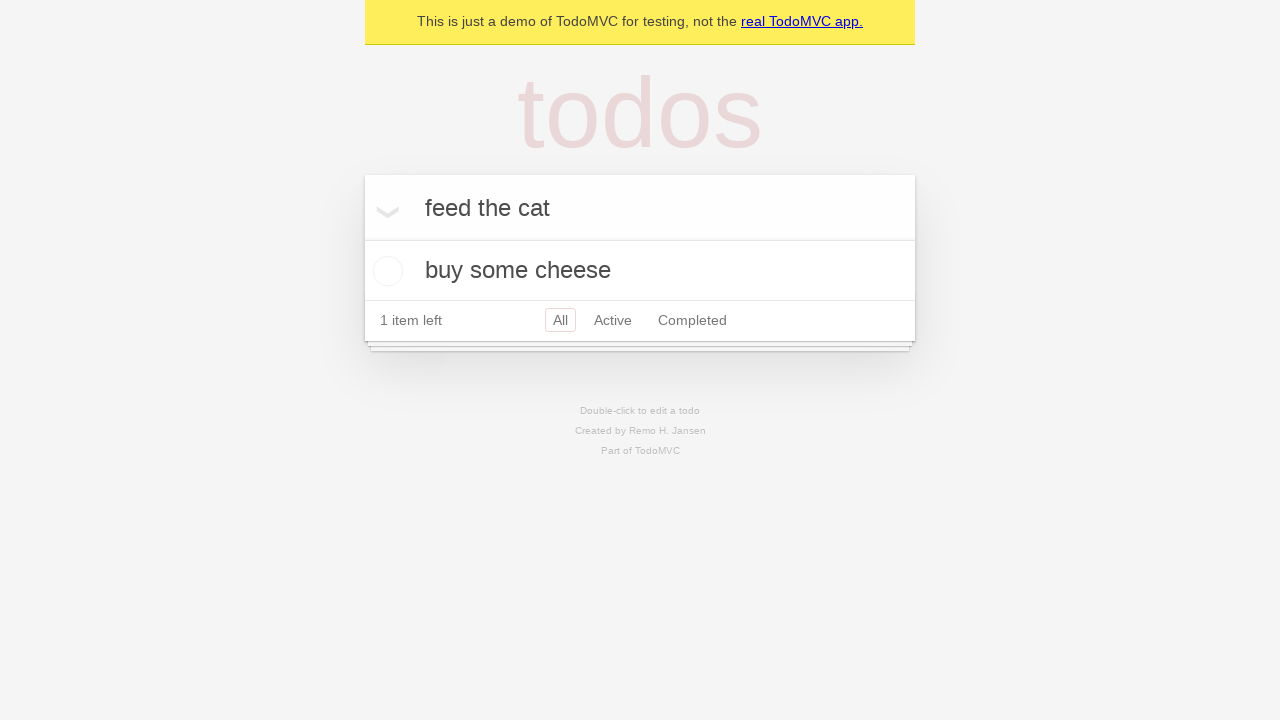

Pressed Enter to create second todo item on .new-todo
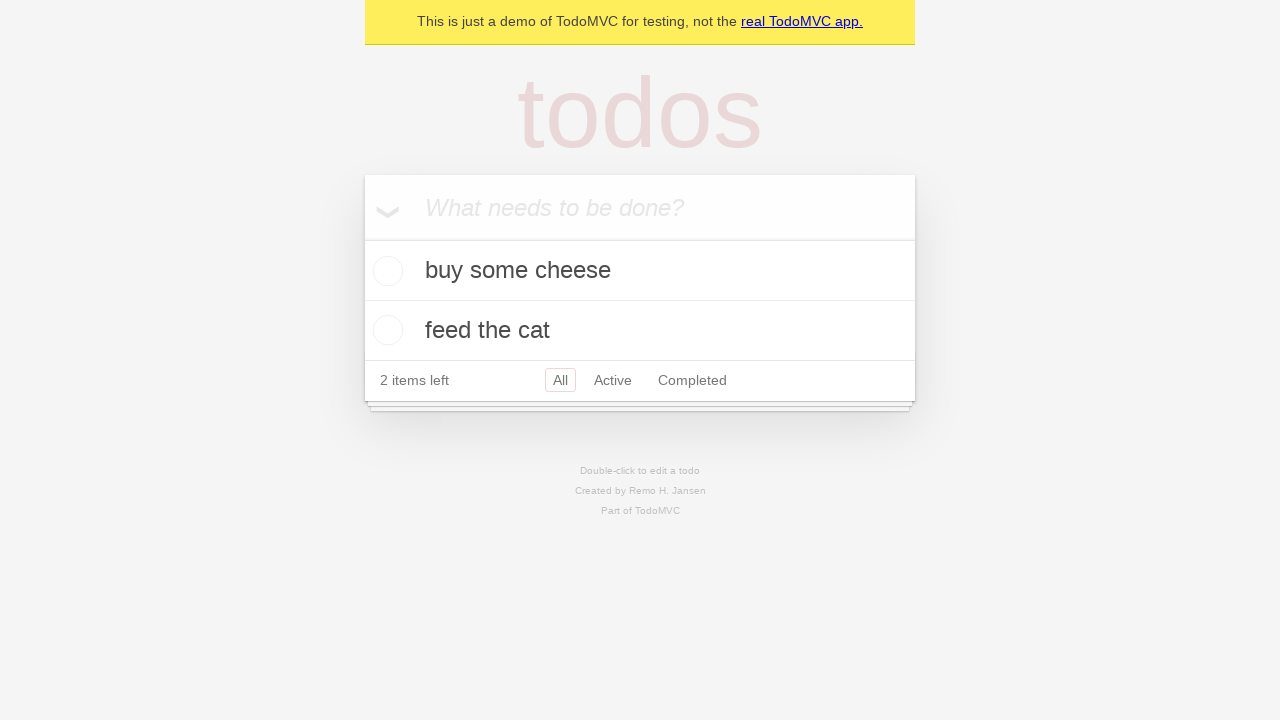

Checked the toggle checkbox for first todo item to mark it complete at (385, 271) on .todo-list li >> nth=0 >> .toggle
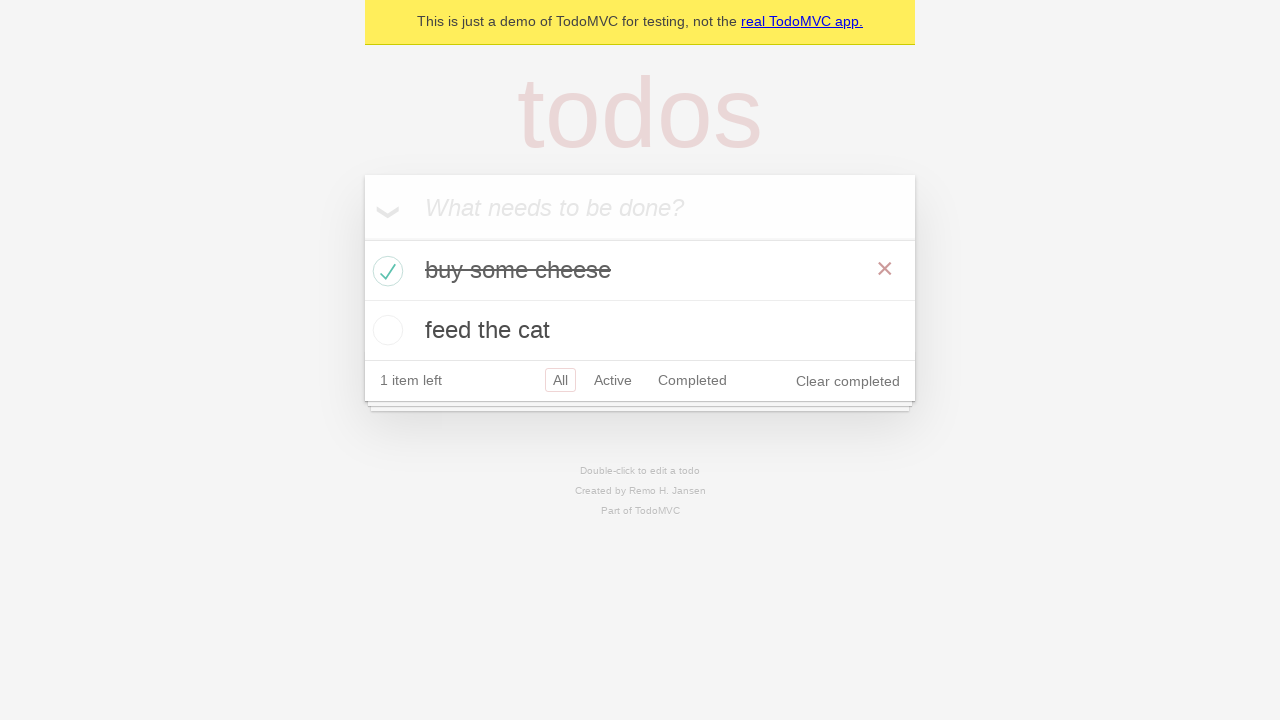

Unchecked the toggle checkbox for first todo item to mark it incomplete at (385, 271) on .todo-list li >> nth=0 >> .toggle
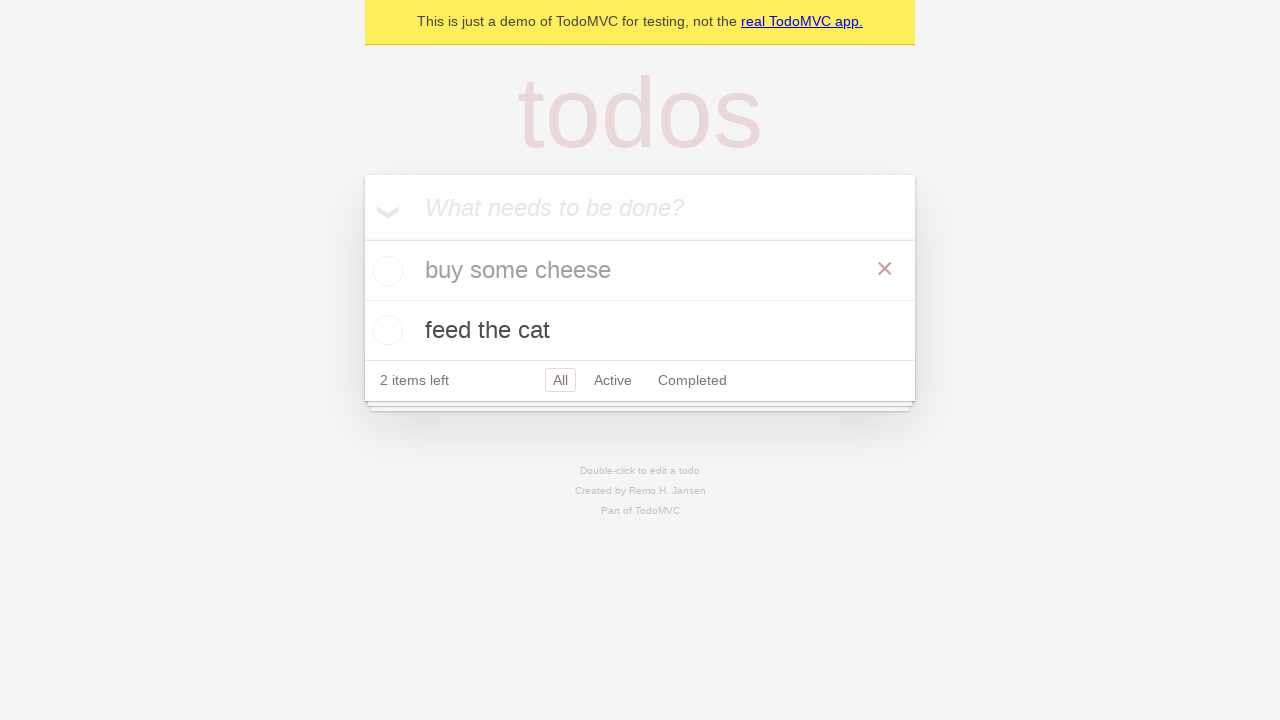

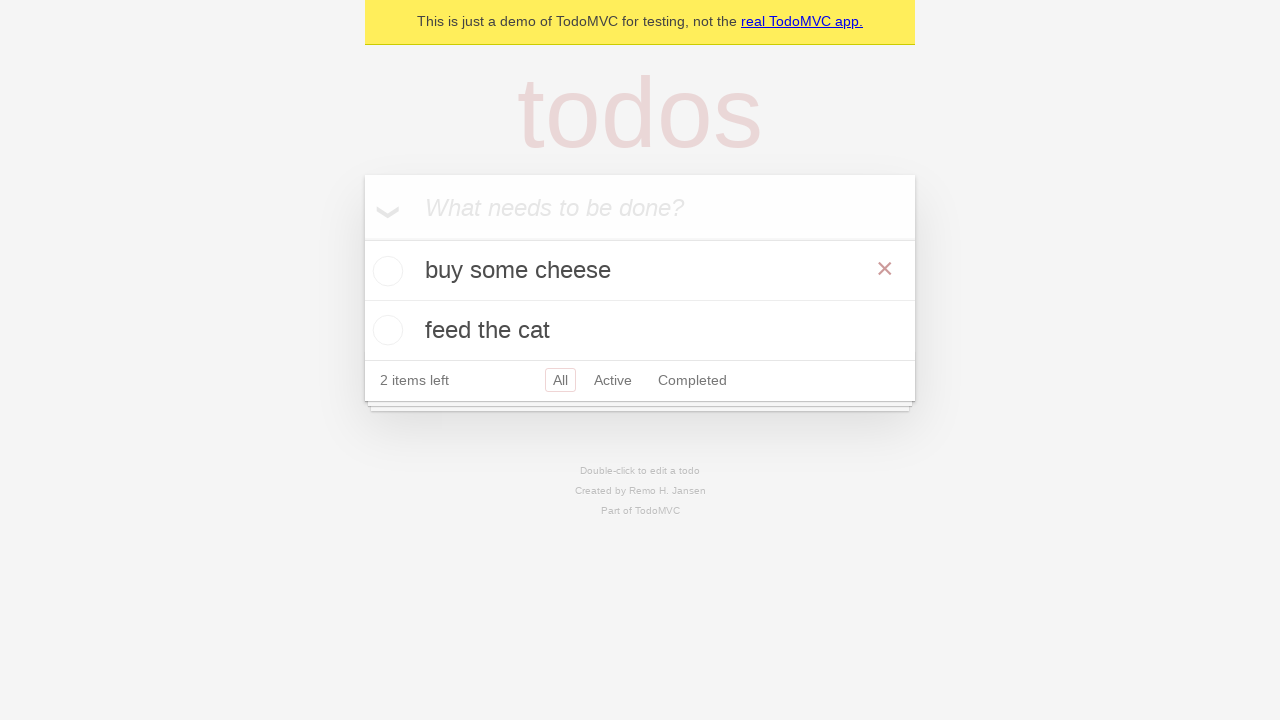